Tests unmarking a completed todo item by unchecking its checkbox

Starting URL: https://demo.playwright.dev/todomvc

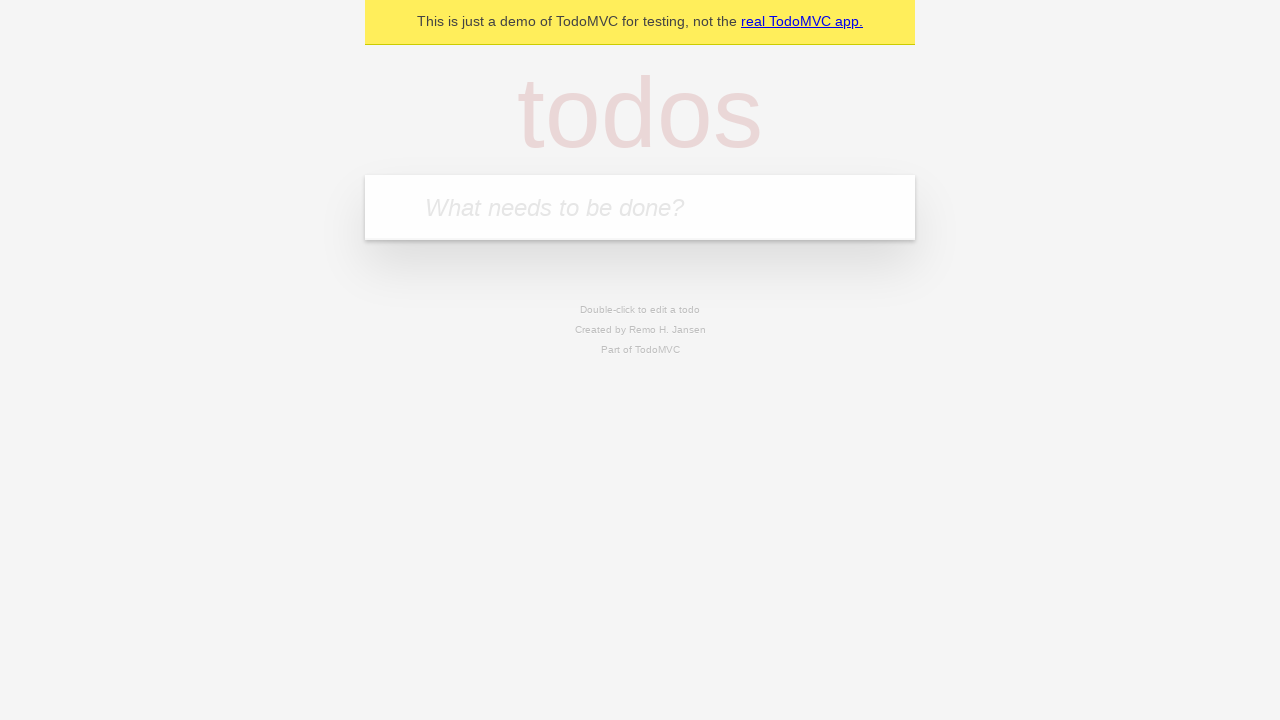

Filled todo input with 'buy some cheese' on internal:attr=[placeholder="What needs to be done?"i]
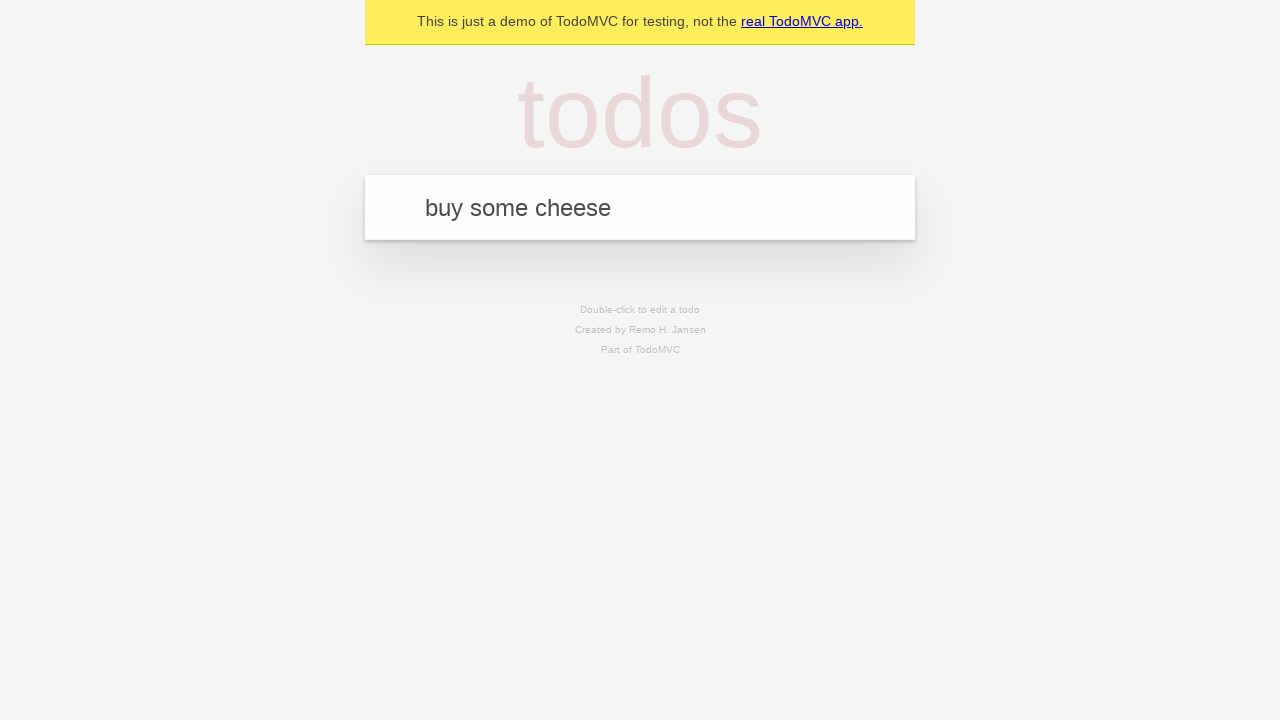

Pressed Enter to create first todo item on internal:attr=[placeholder="What needs to be done?"i]
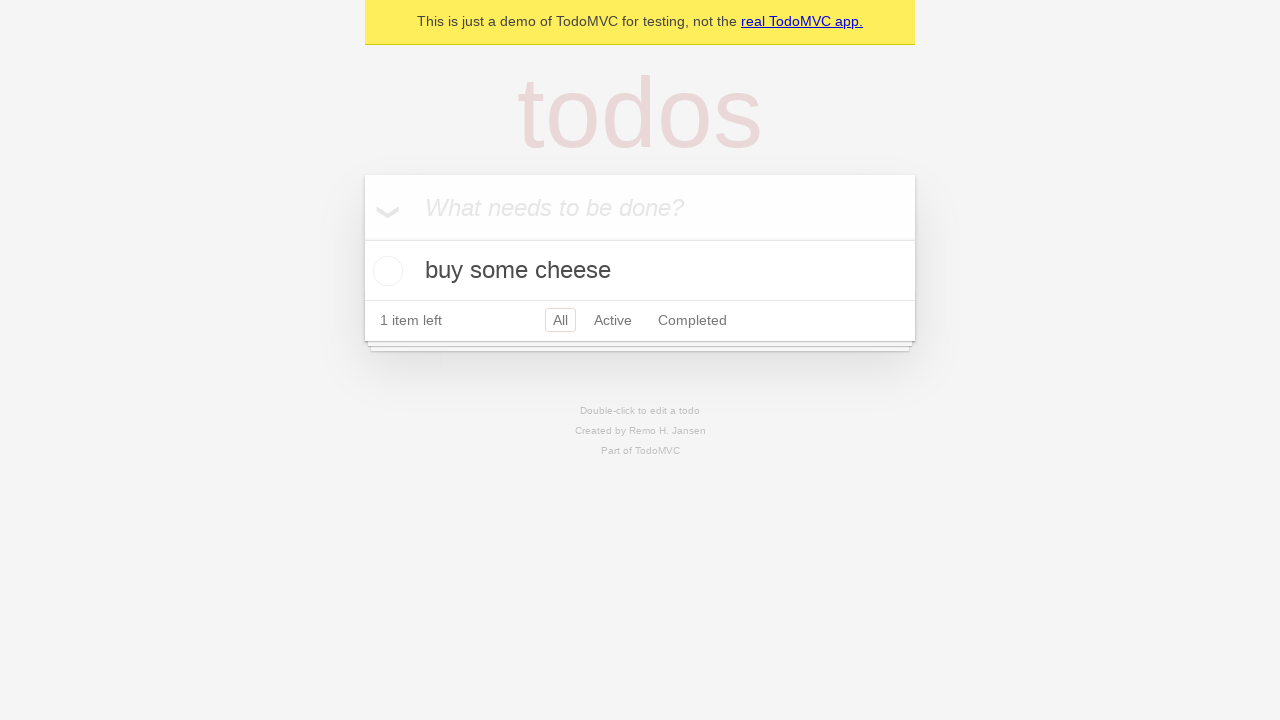

Filled todo input with 'feed the cat' on internal:attr=[placeholder="What needs to be done?"i]
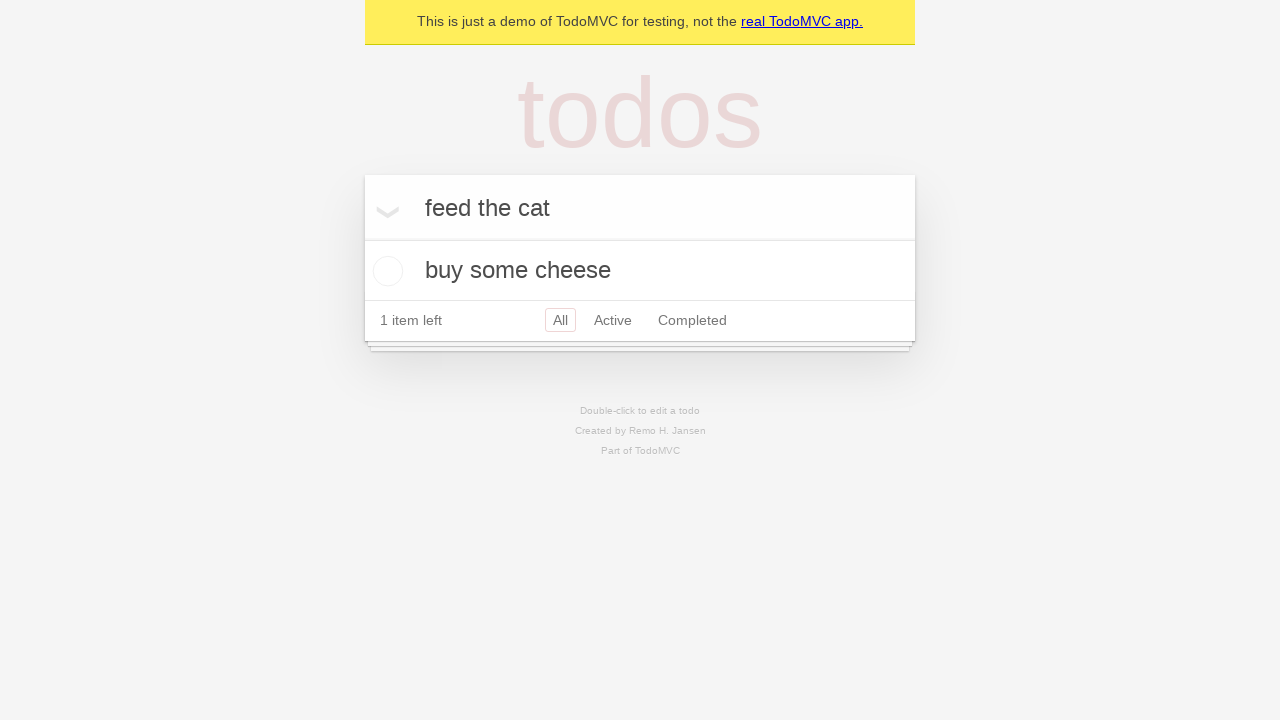

Pressed Enter to create second todo item on internal:attr=[placeholder="What needs to be done?"i]
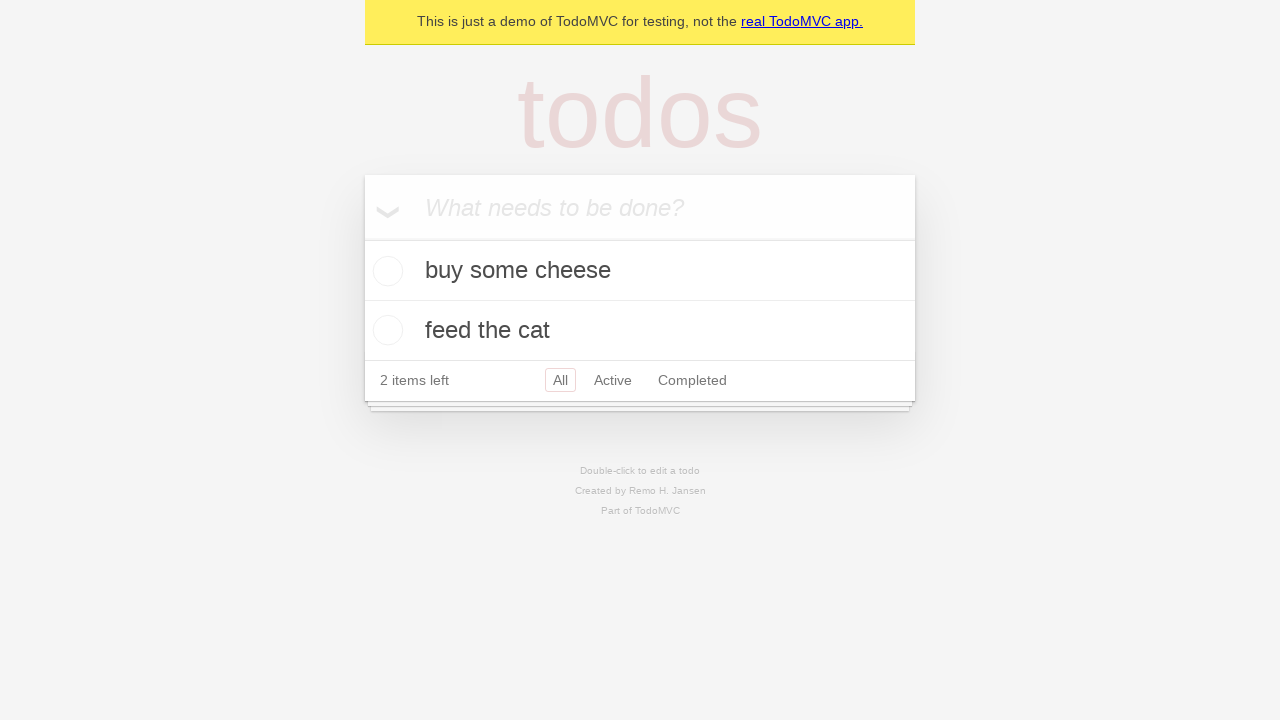

Checked checkbox for first todo item to mark it complete at (385, 271) on internal:testid=[data-testid="todo-item"s] >> nth=0 >> internal:role=checkbox
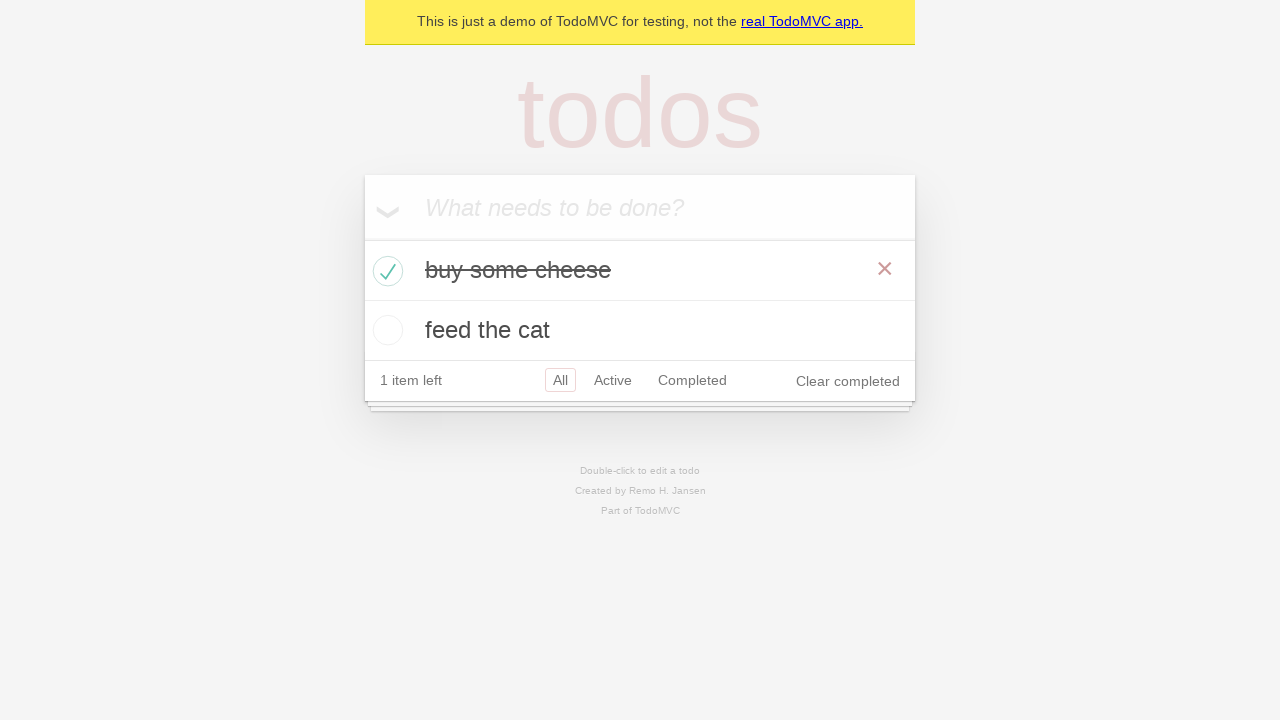

Unchecked checkbox for first todo item to mark it incomplete at (385, 271) on internal:testid=[data-testid="todo-item"s] >> nth=0 >> internal:role=checkbox
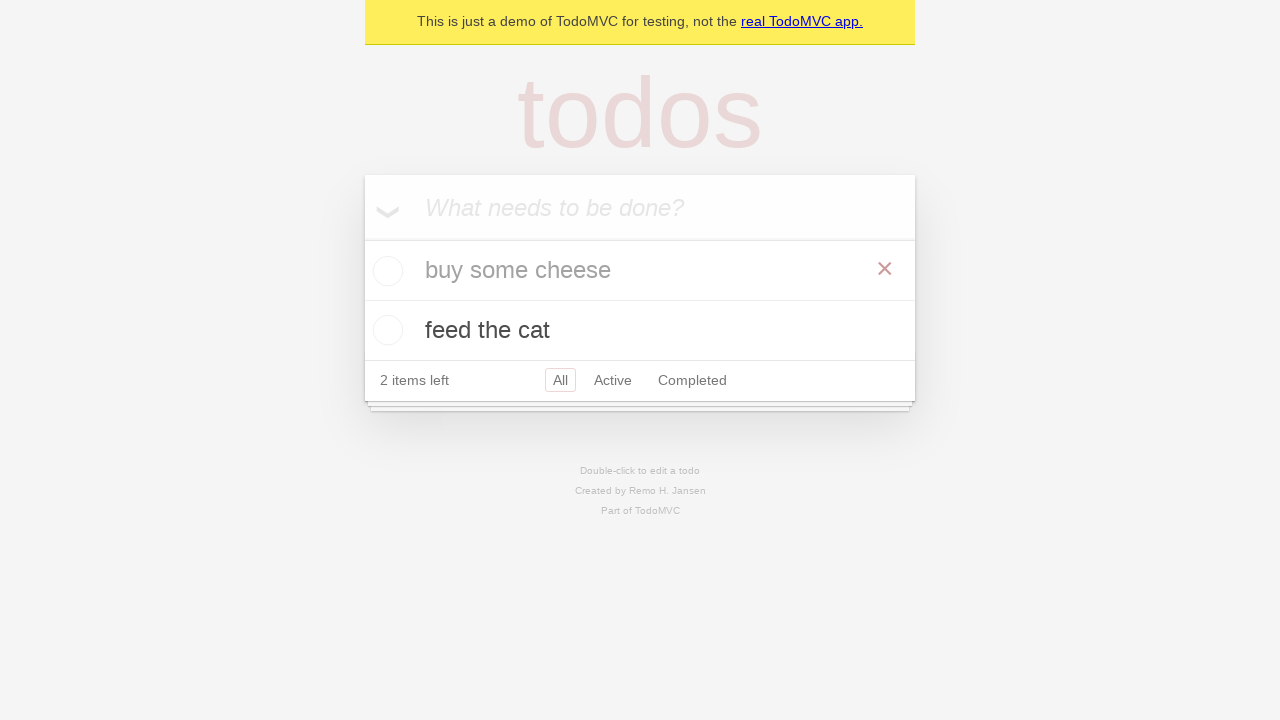

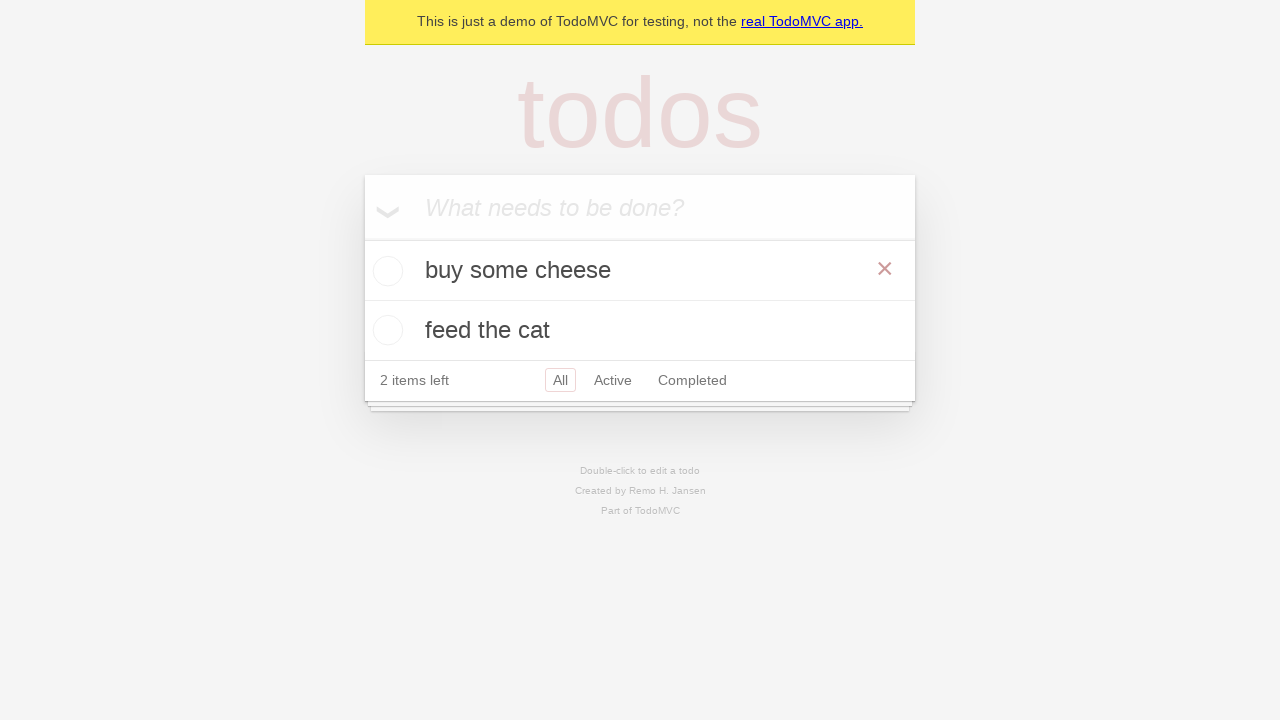